Tests a wait functionality by clicking a button and verifying that a paragraph with specific text appears after a delay (duplicate of firstTest)

Starting URL: https://testeroprogramowania.github.io/selenium/wait2.html

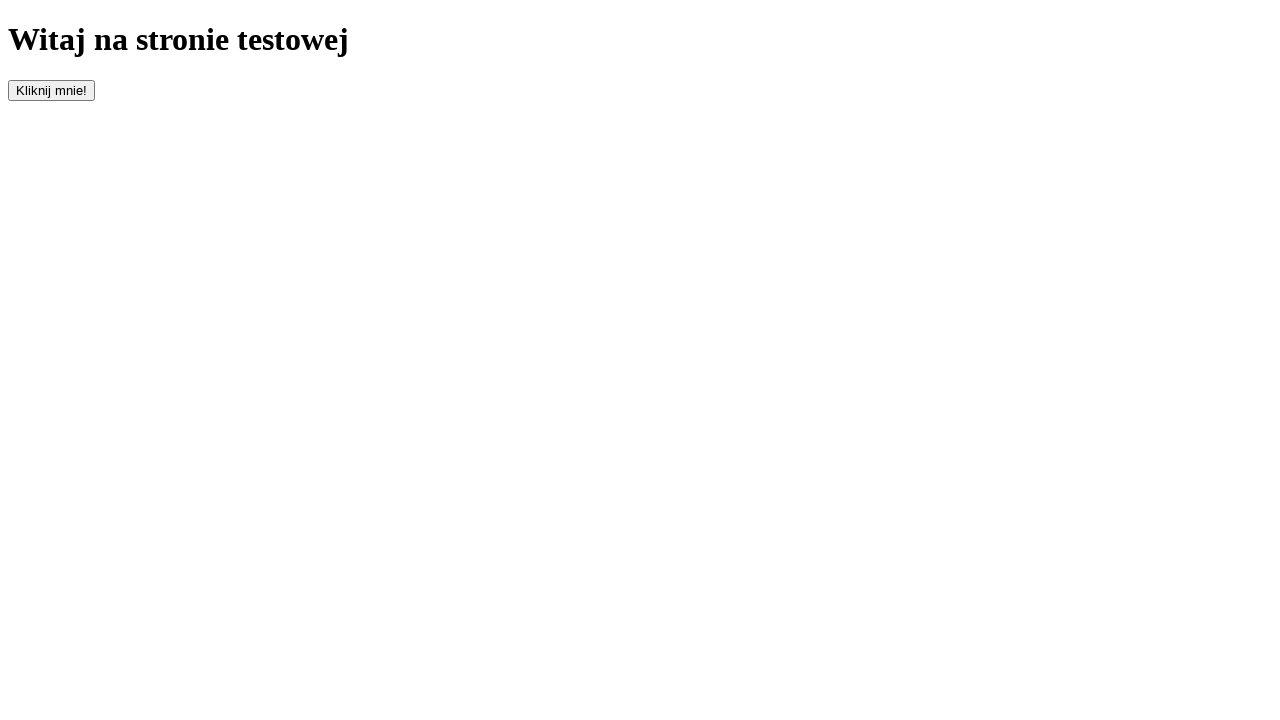

Clicked the button with id 'clickOnMe' to trigger delayed content at (52, 90) on #clickOnMe
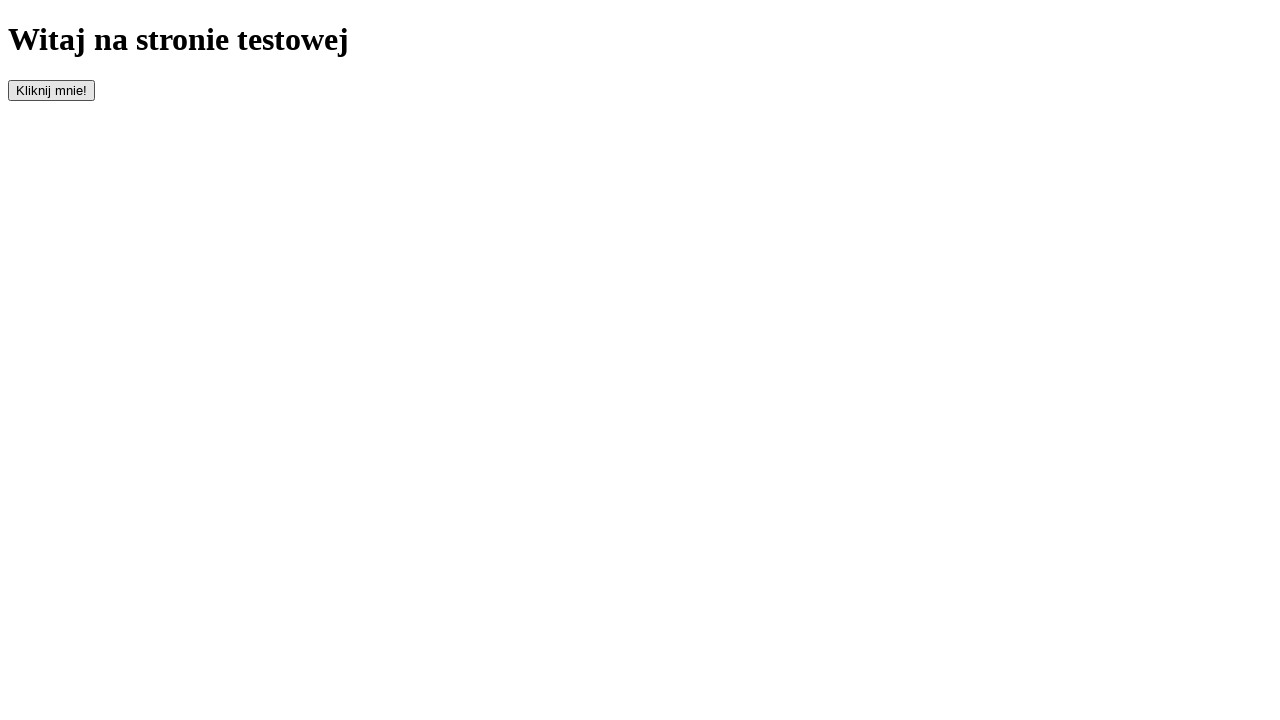

Waited for paragraph element to appear
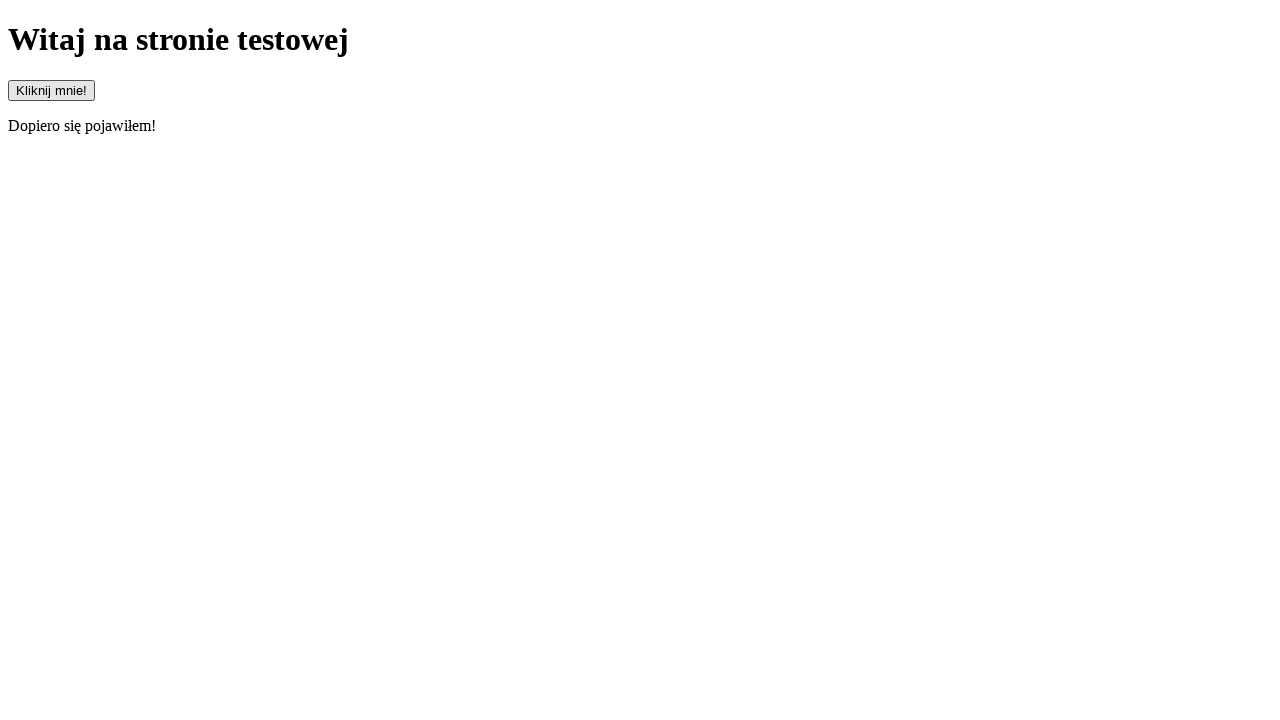

Retrieved text content from paragraph element
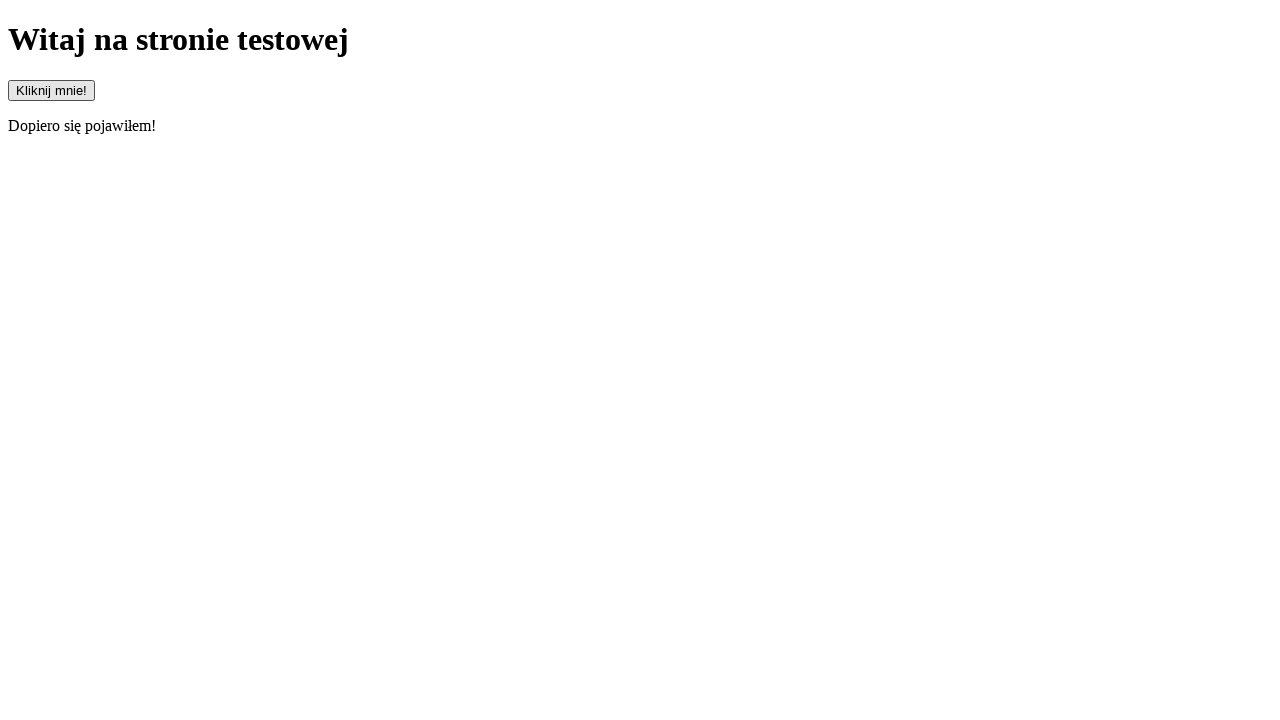

Verified that paragraph text equals 'Dopiero się pojawiłem!'
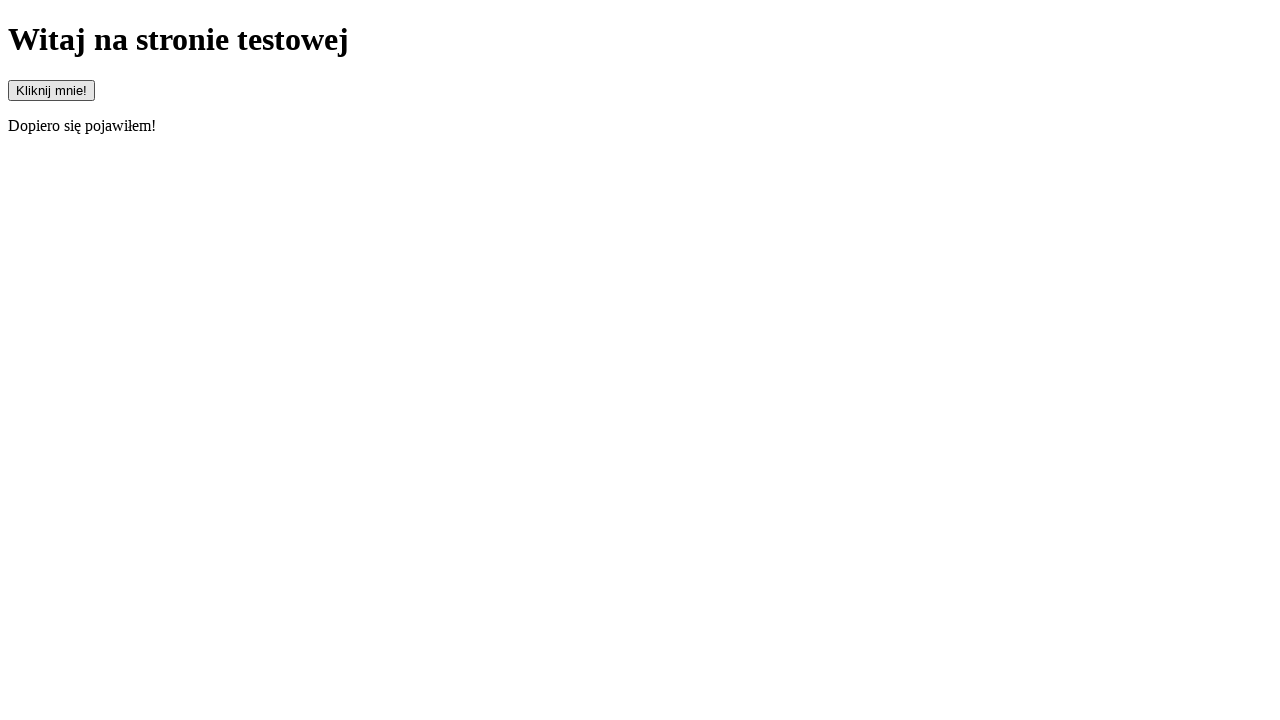

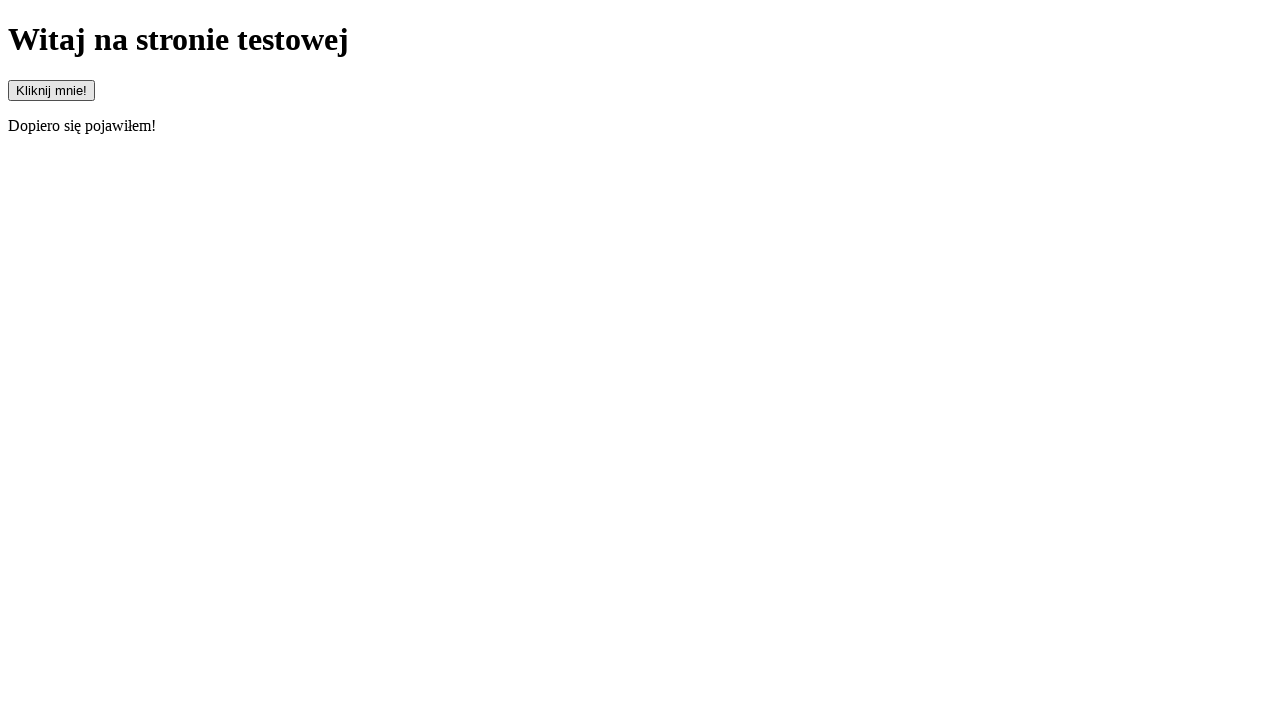